Navigates to Meesho e-commerce website and waits for category elements to load on the page

Starting URL: https://www.meesho.com/

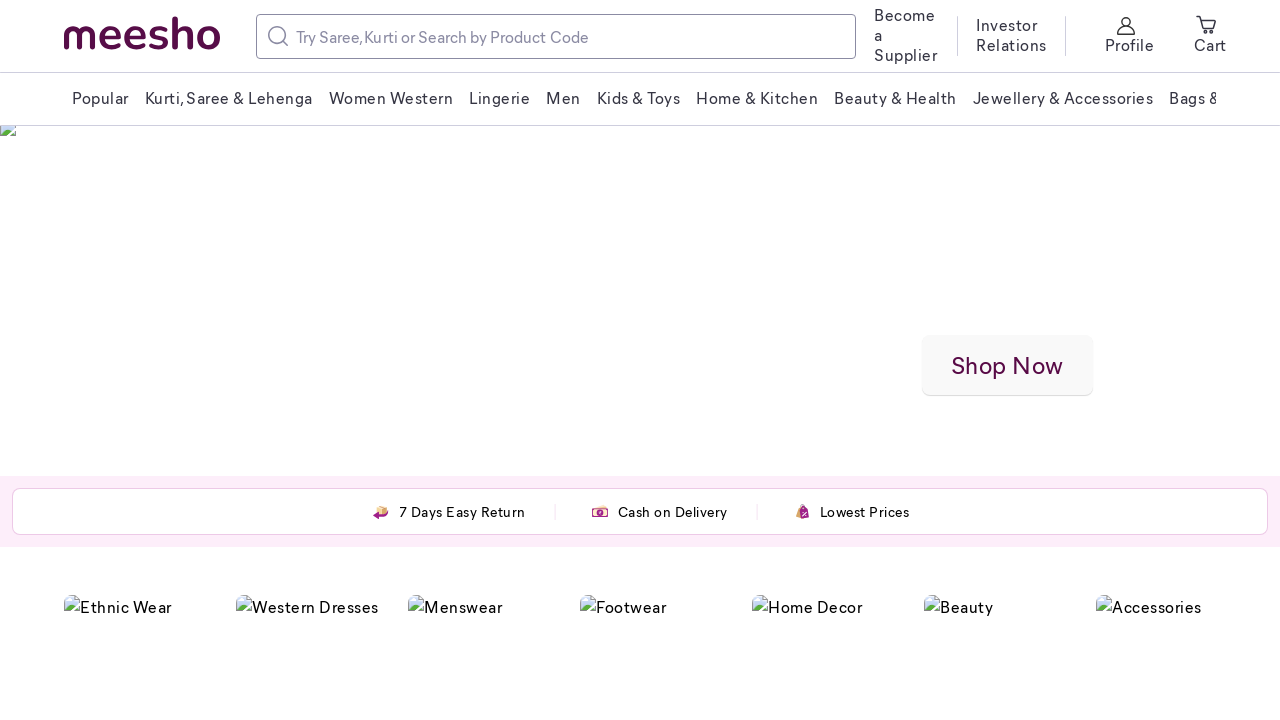

Navigated to Meesho e-commerce website
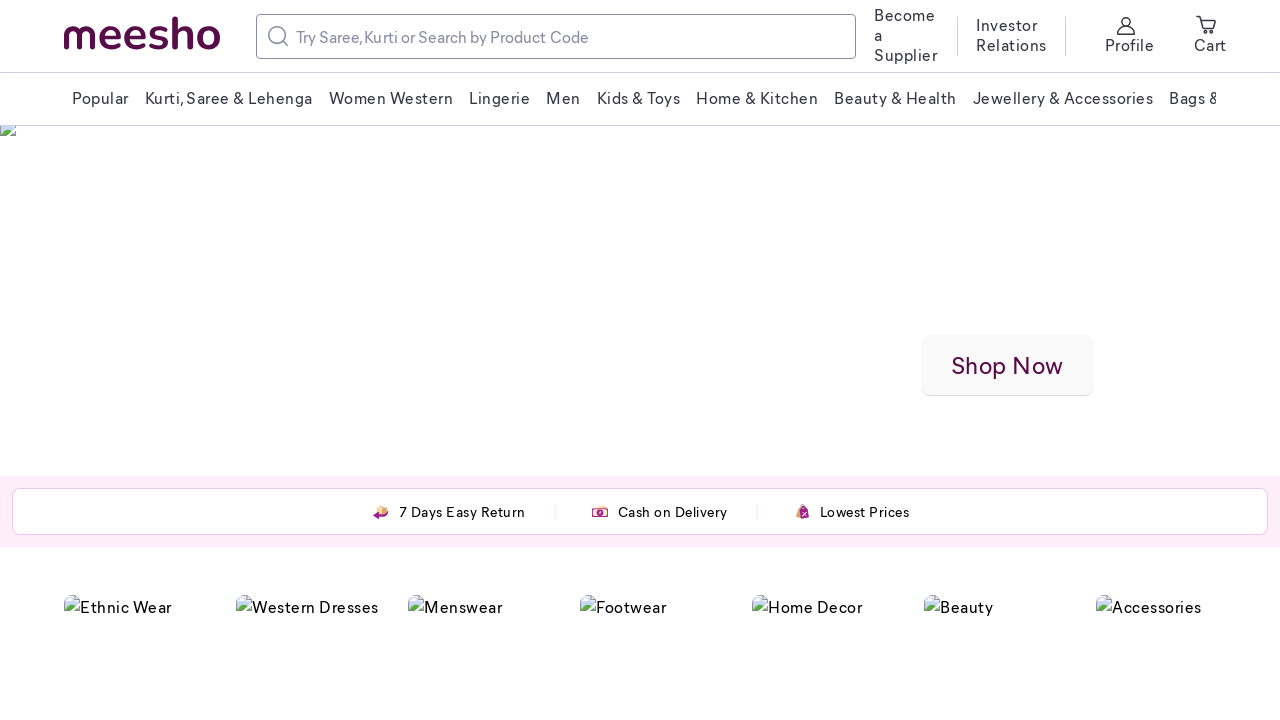

Category elements loaded on the page
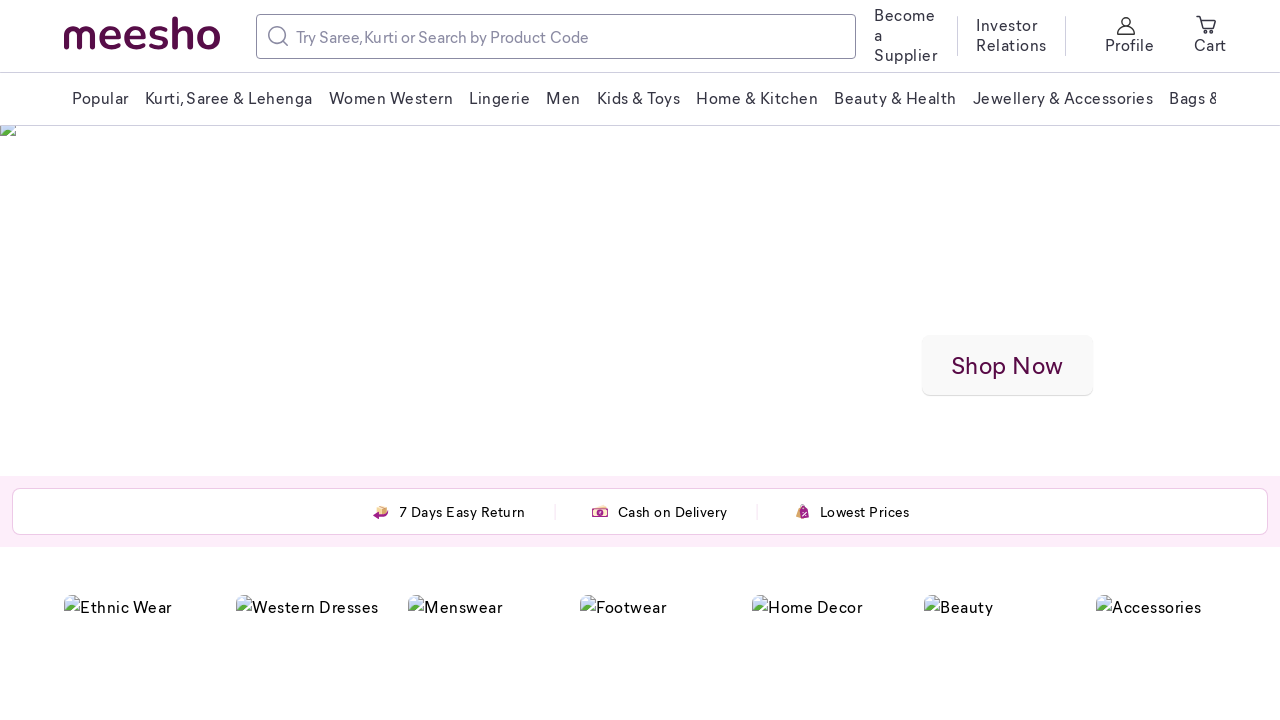

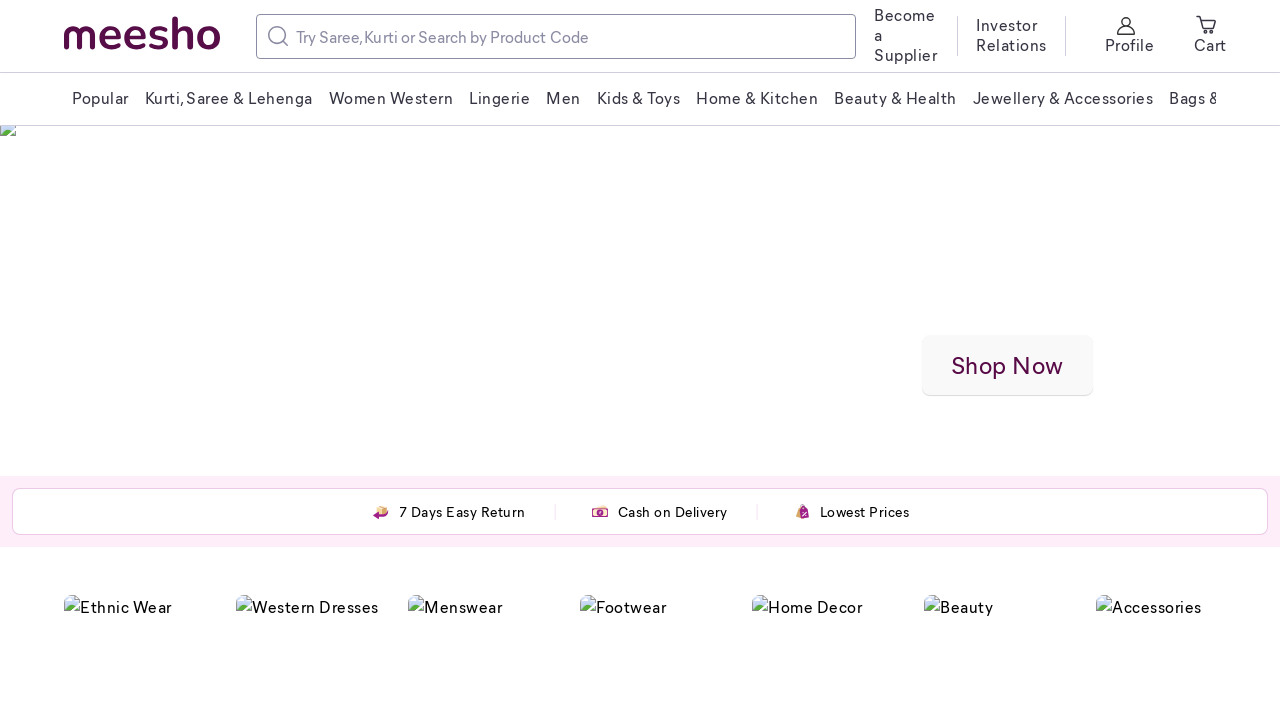